Tests dismissing a JavaScript confirm dialog by clicking the second alert button, verifying the alert text, and canceling it

Starting URL: https://the-internet.herokuapp.com/javascript_alerts

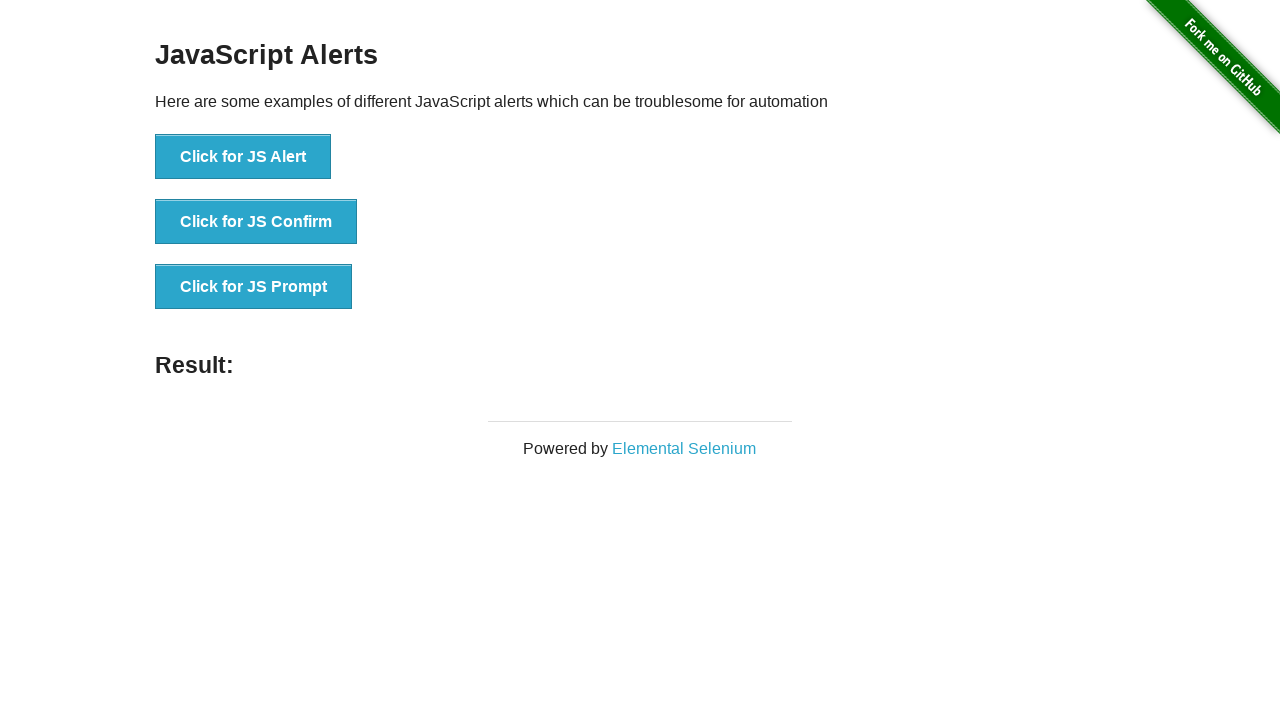

Clicked the confirm dialog button at (256, 222) on button[onclick='jsConfirm()']
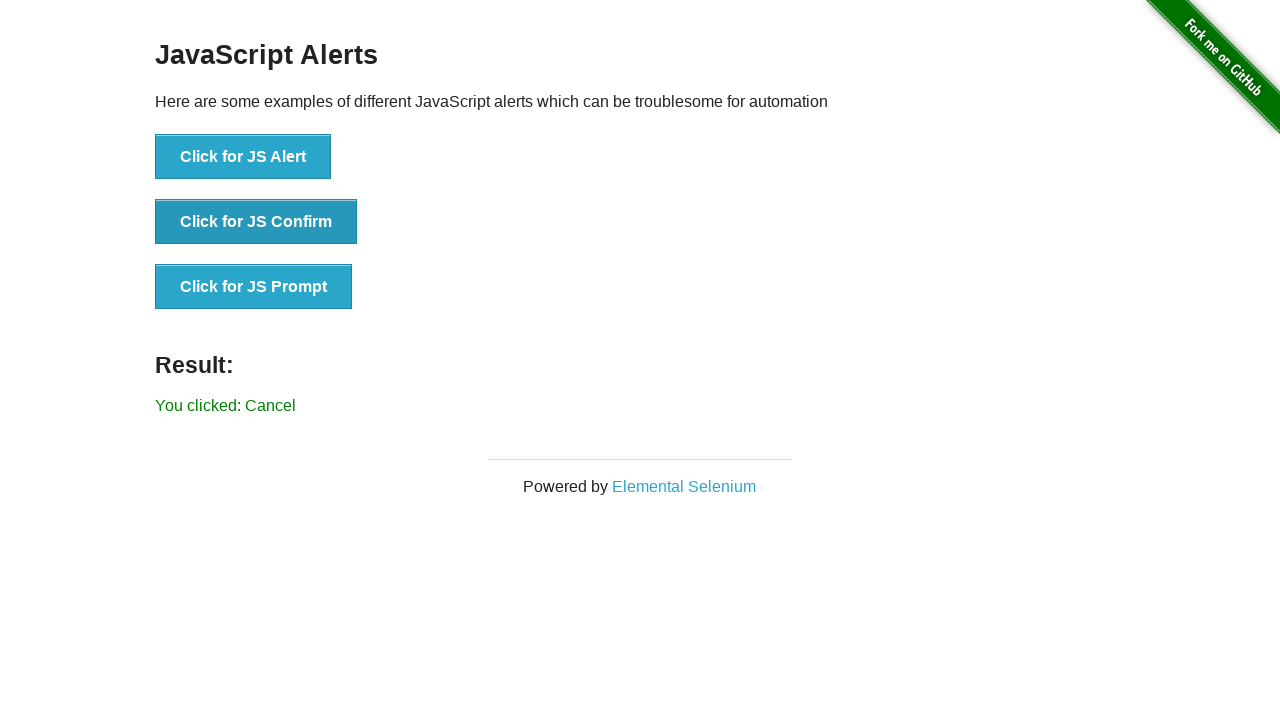

Set up dialog handler to dismiss the confirm dialog
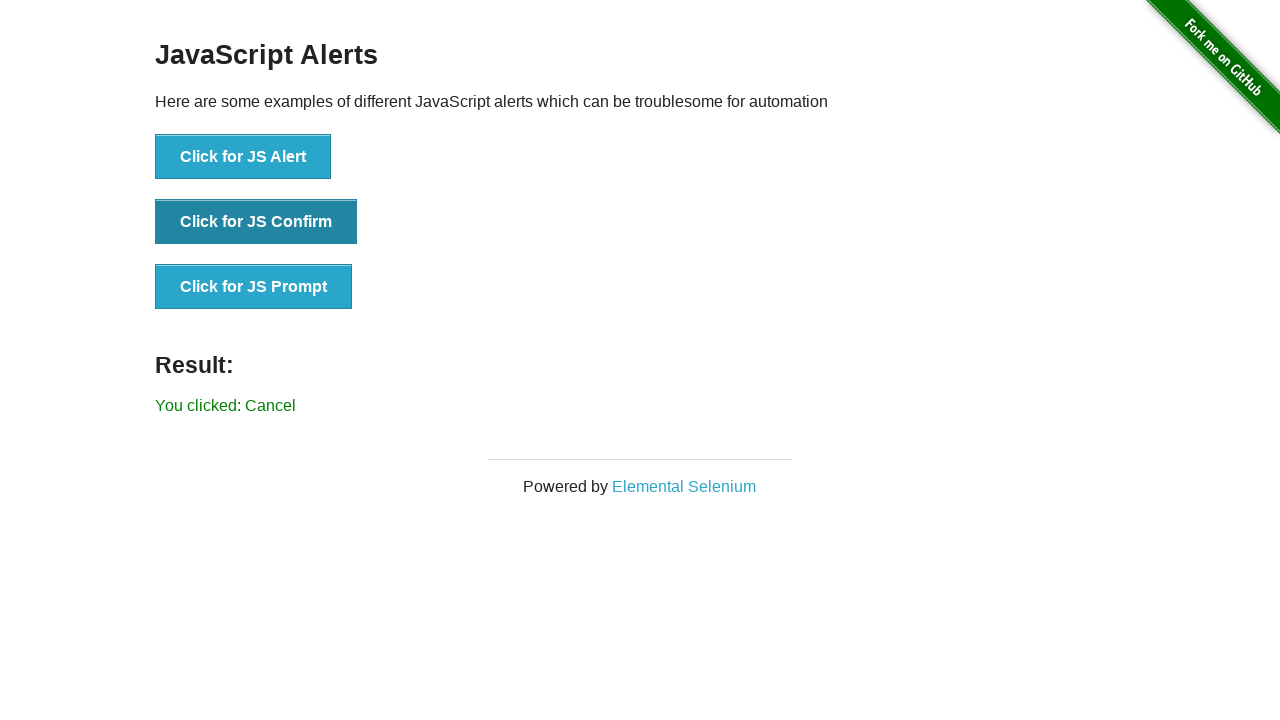

Waited for result element to appear after dismissing dialog
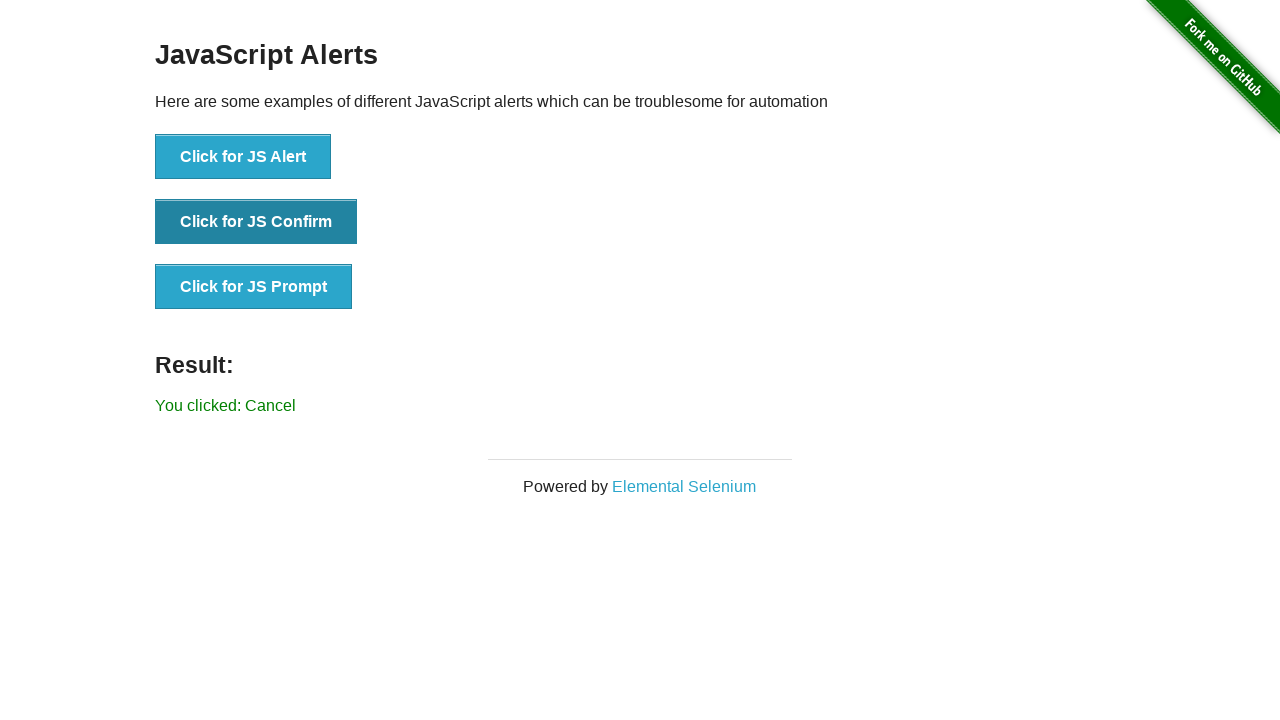

Verified result text shows 'You clicked: Cancel'
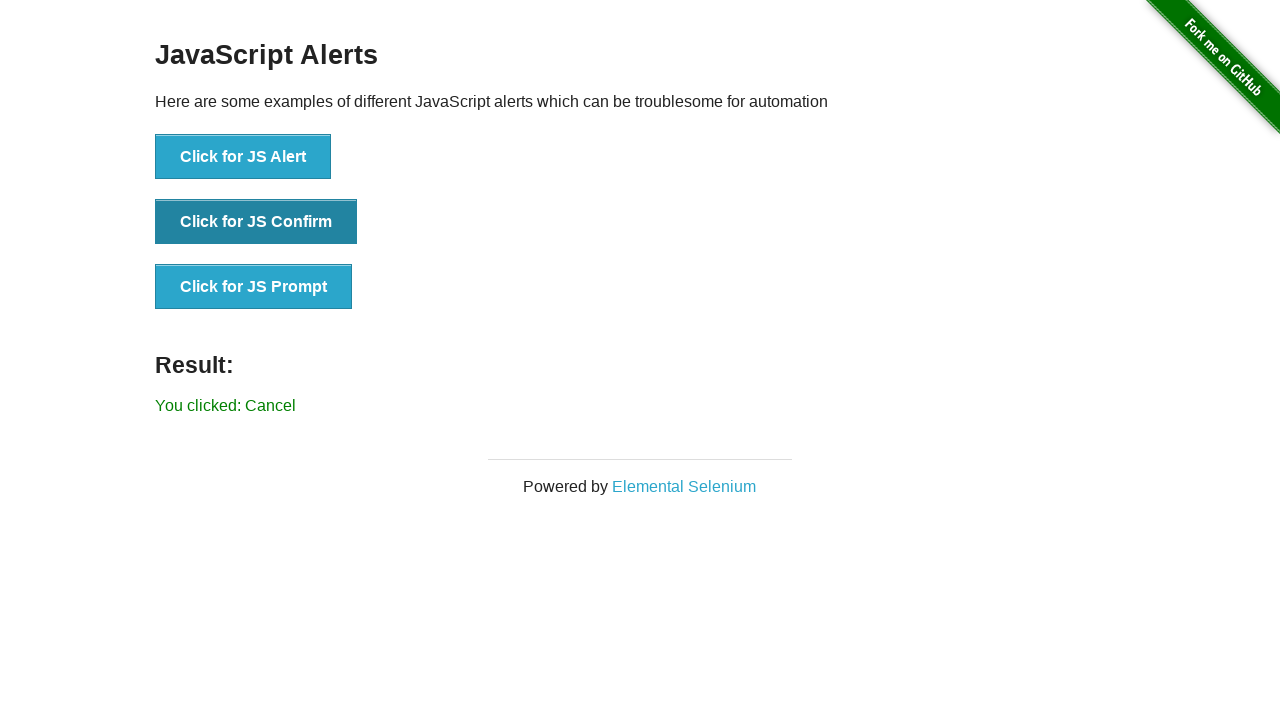

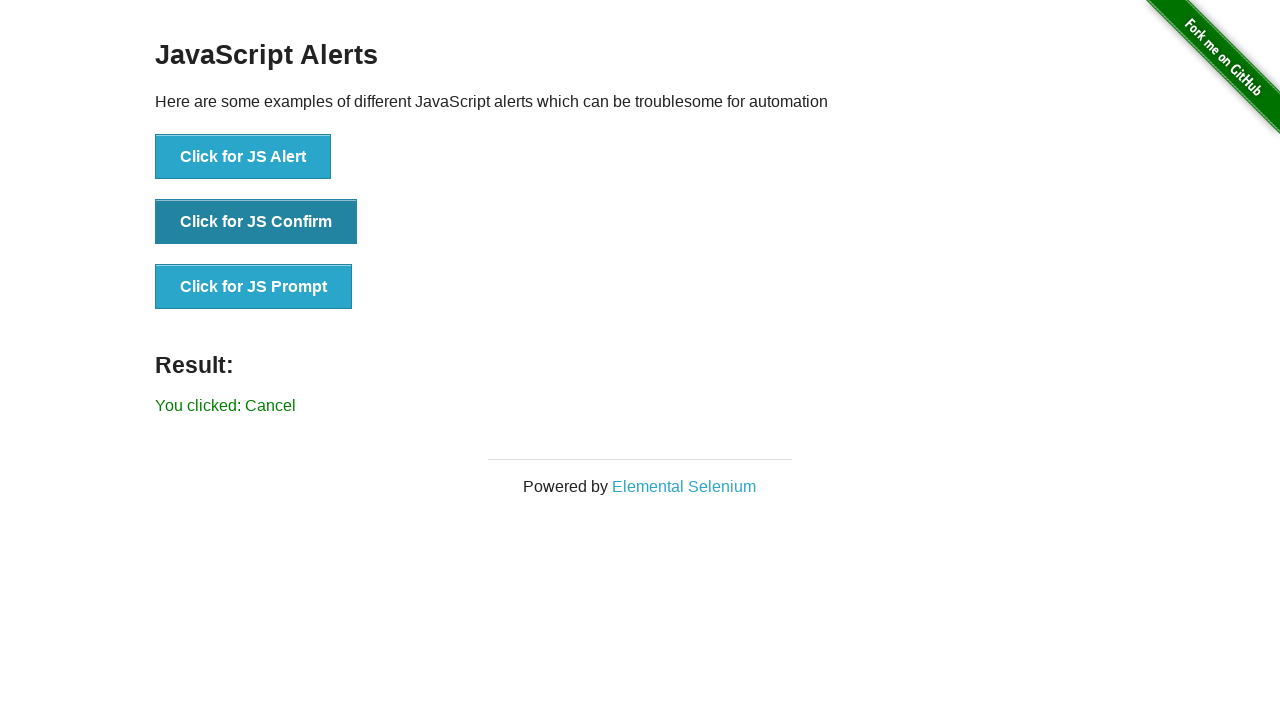